Tests entering text and pressing Enter key in the textarea

Starting URL: https://codebeautify.org/html-textarea-generator

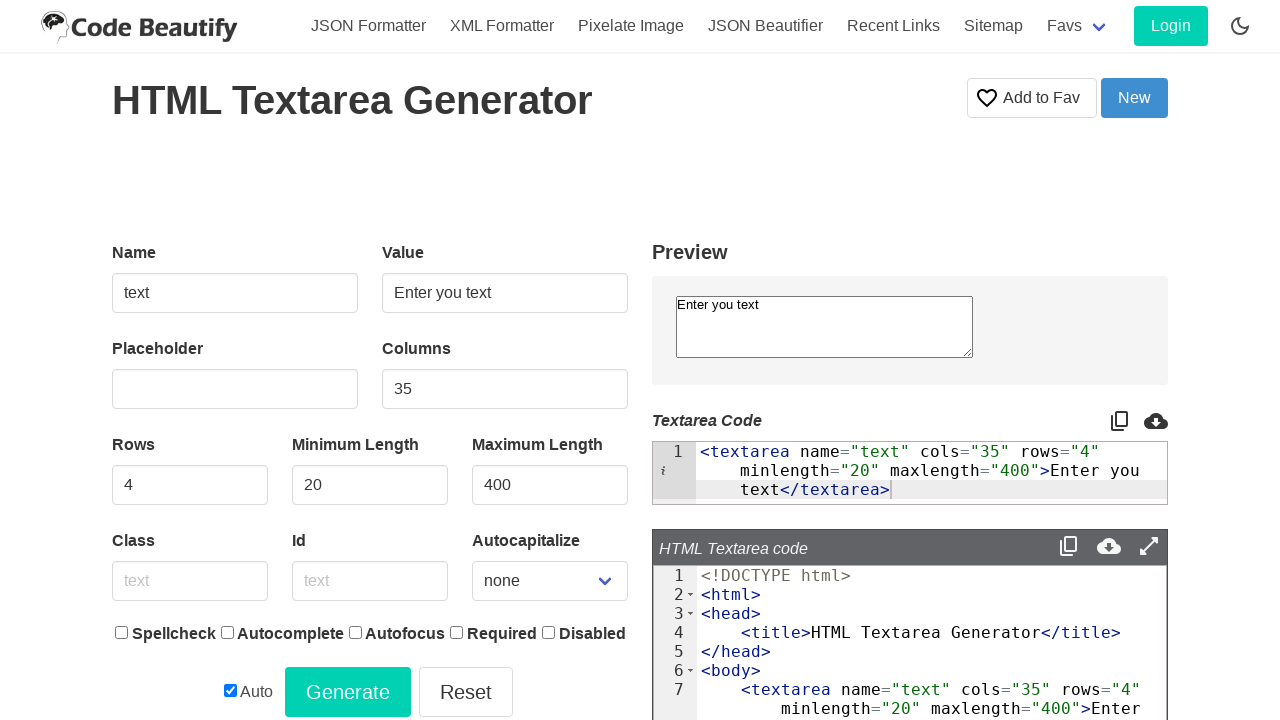

Filled textarea with 'Hello' on textarea[name='text']
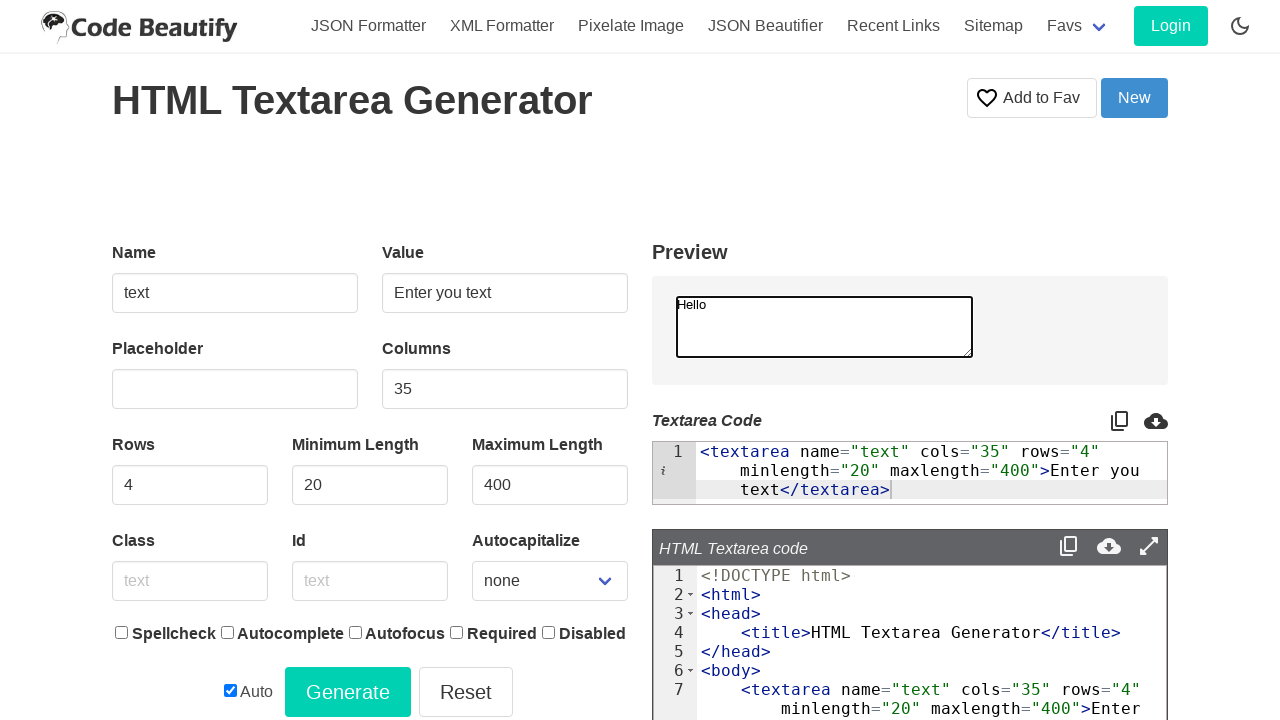

Pressed Enter key in textarea to trigger key event on textarea[name='text']
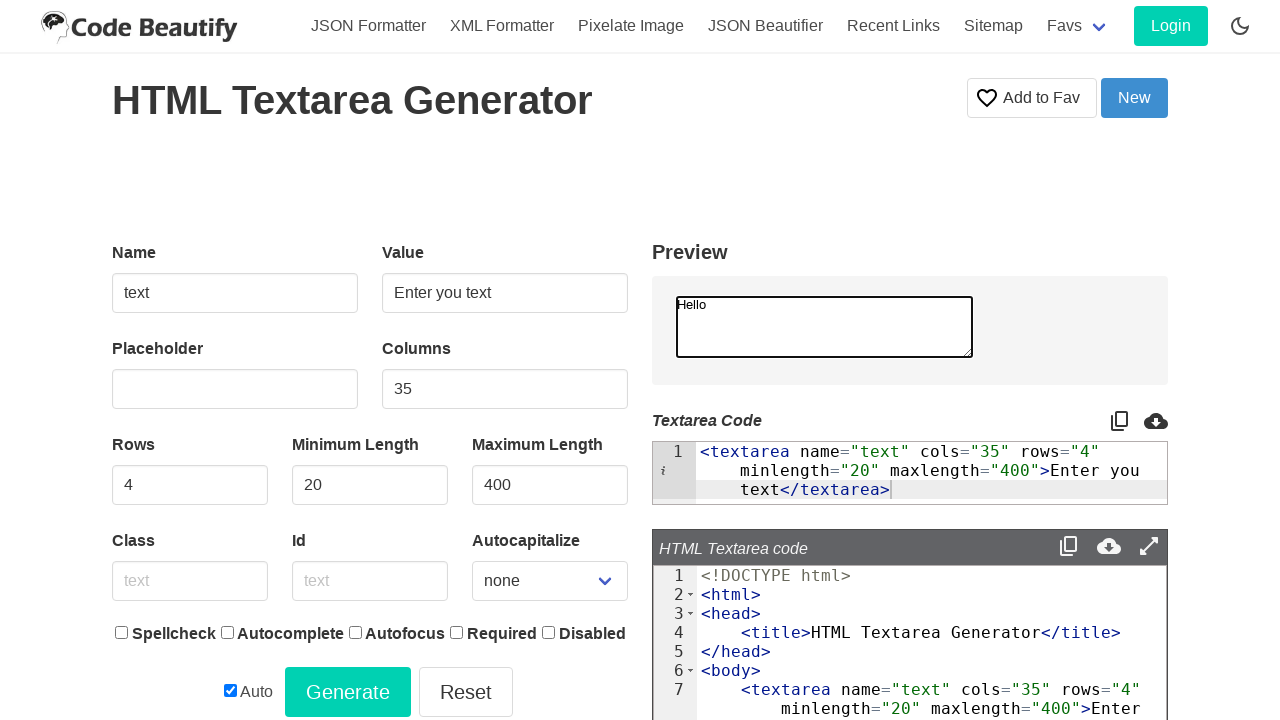

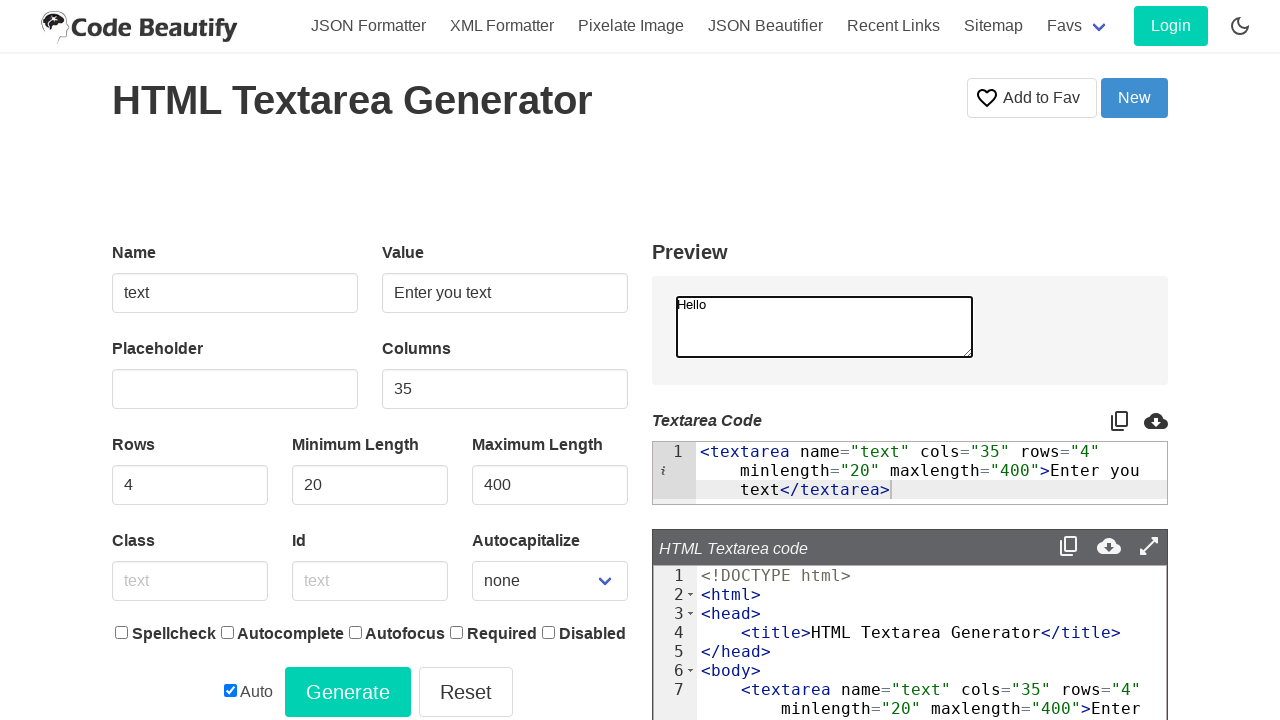